Fills out a registration form with personal details including name, address, email, phone, gender, hobbies, and skills

Starting URL: https://demo.automationtesting.in/Index.html

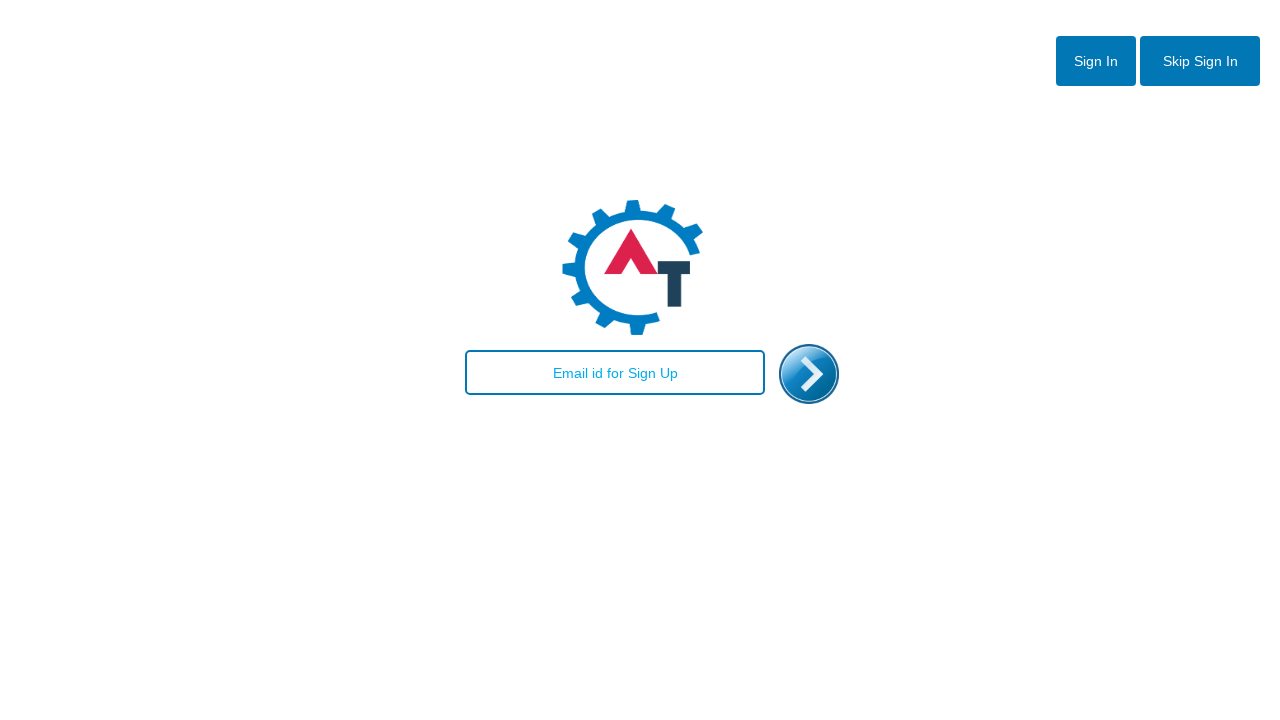

Clicked registration button at (1200, 61) on #btn2
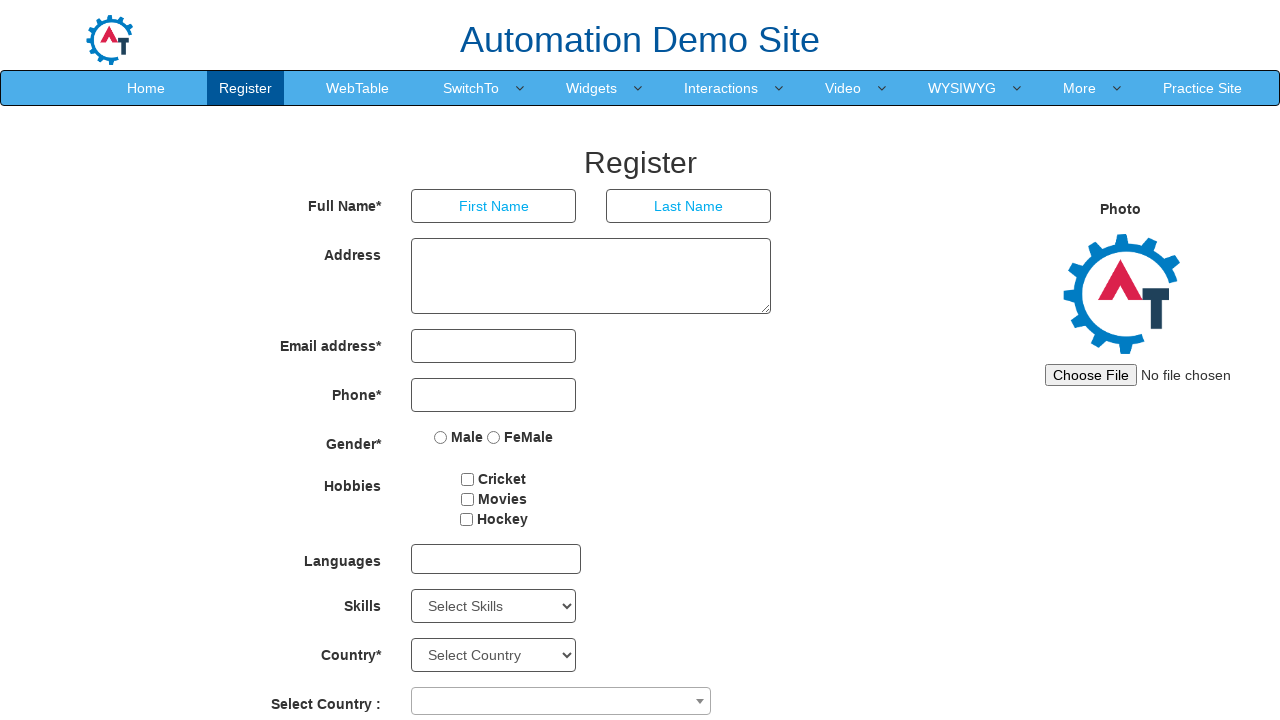

Filled first name field with 'Sahil' on input[ng-model='FirstName']
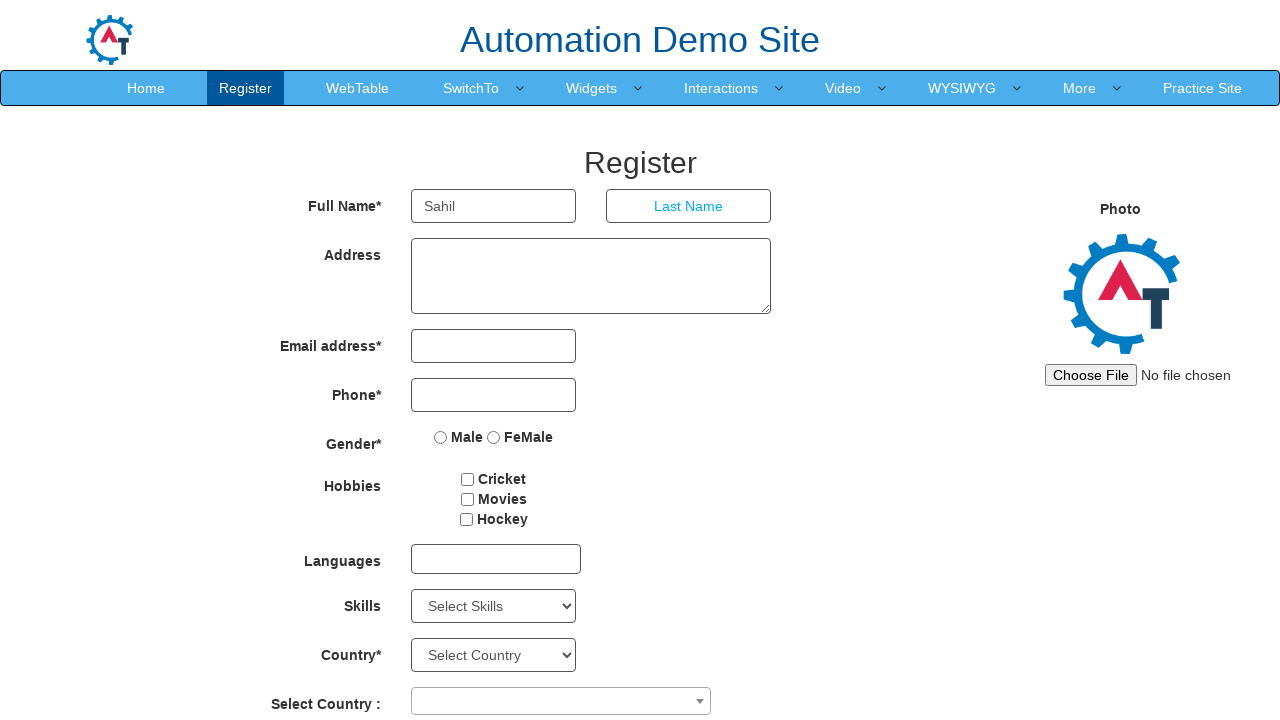

Filled last name field with 'Mulani' on input[placeholder='Last Name']
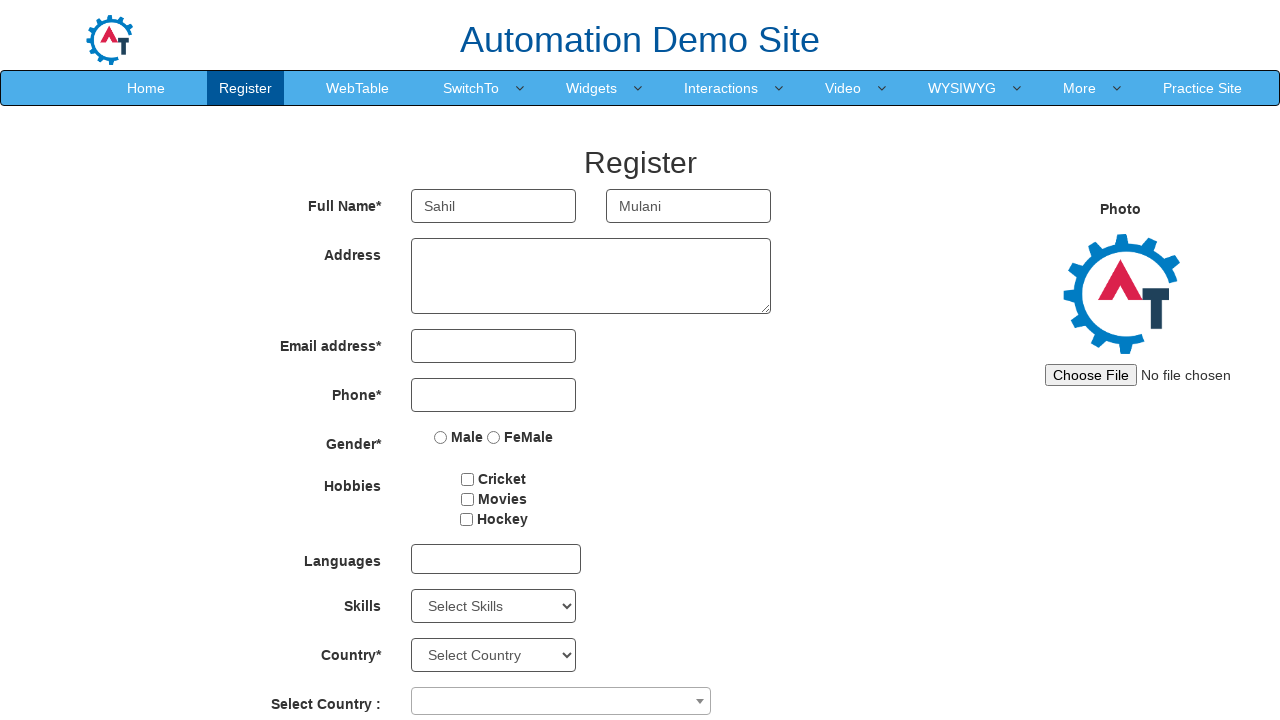

Filled address field with complete address on textarea[rows='3']
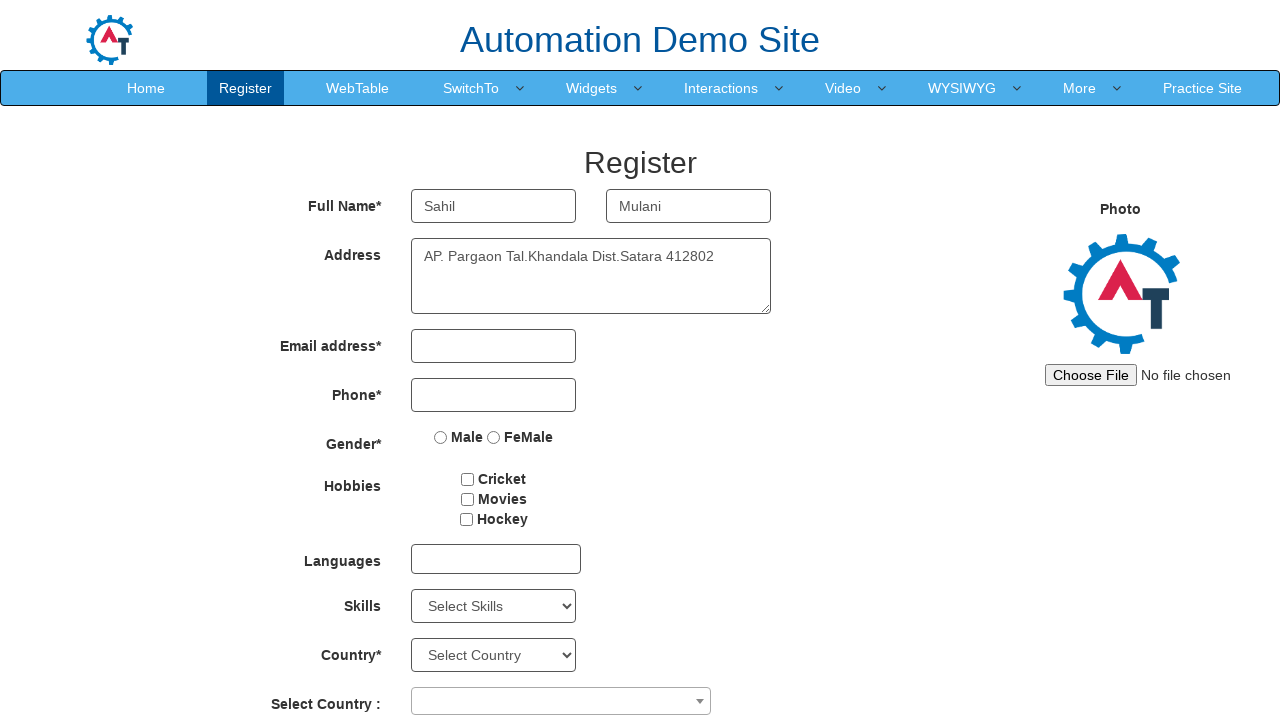

Filled email field with 'sahil@gmail.com' on input[ng-model='EmailAdress']
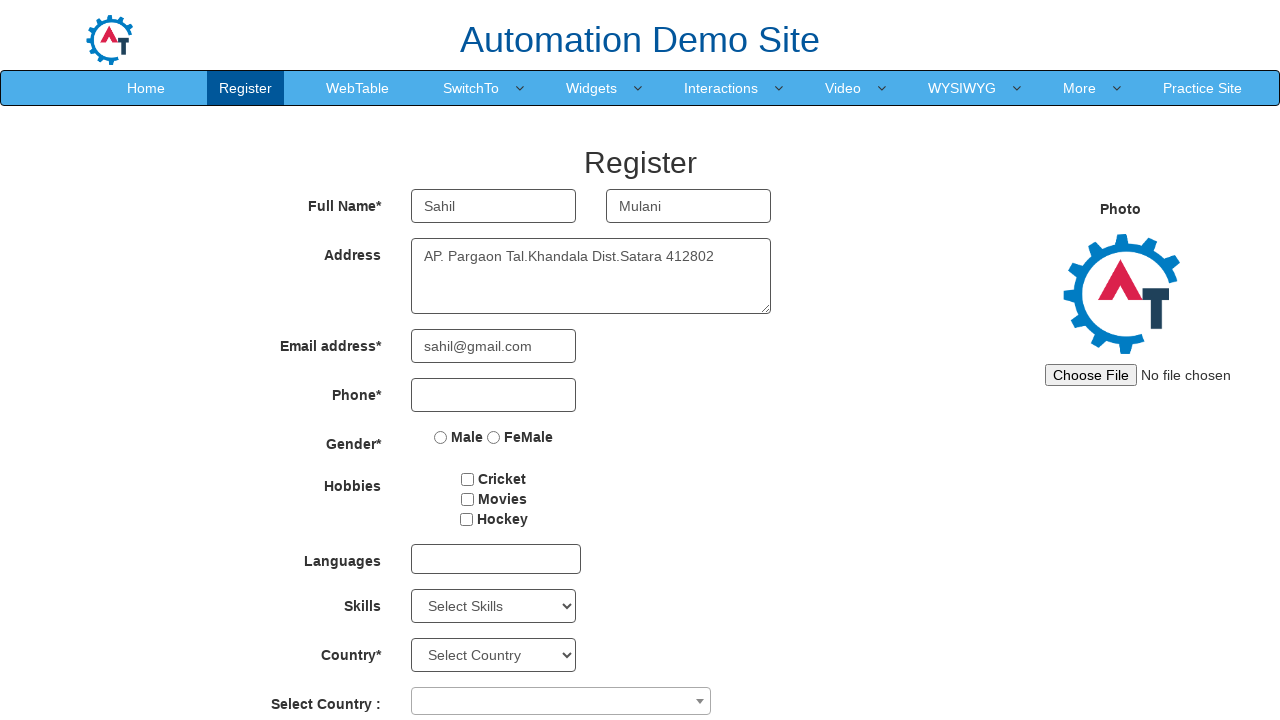

Filled phone number field with '9181716151' on input[type='tel']
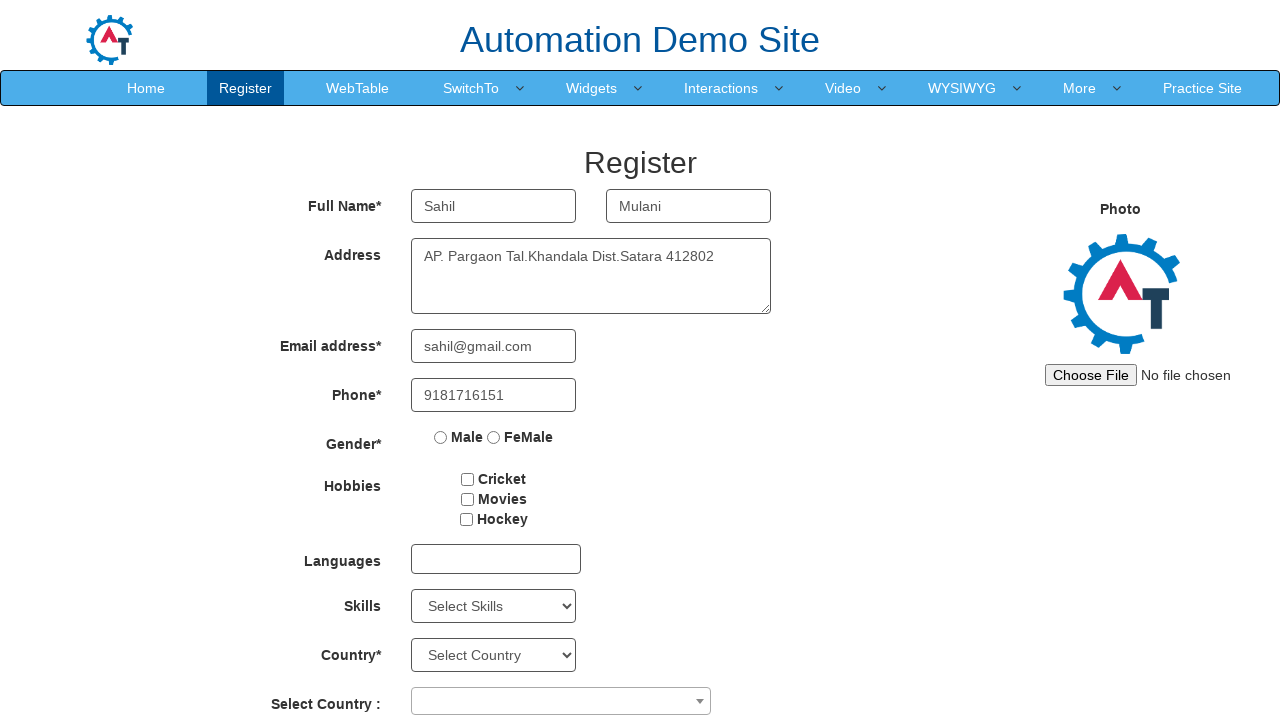

Selected 'Female' gender option at (494, 437) on input[value='FeMale']
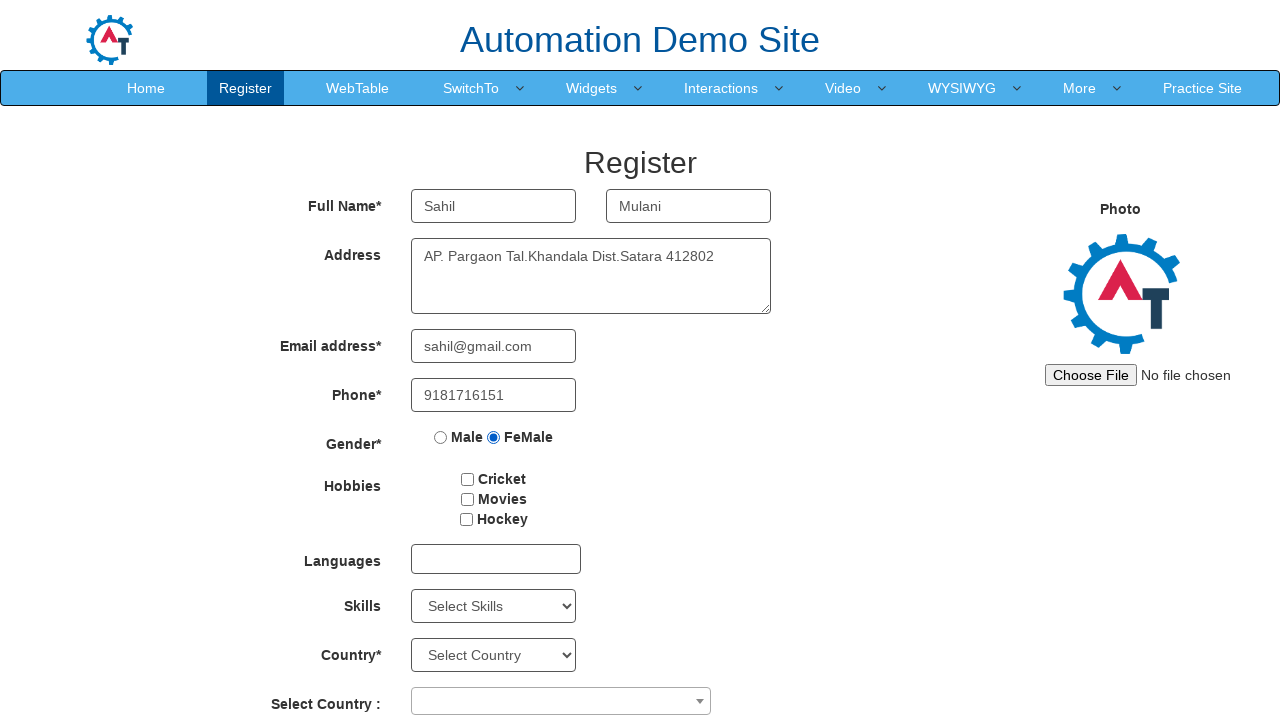

Selected 'Cricket' hobby at (468, 479) on #checkbox1
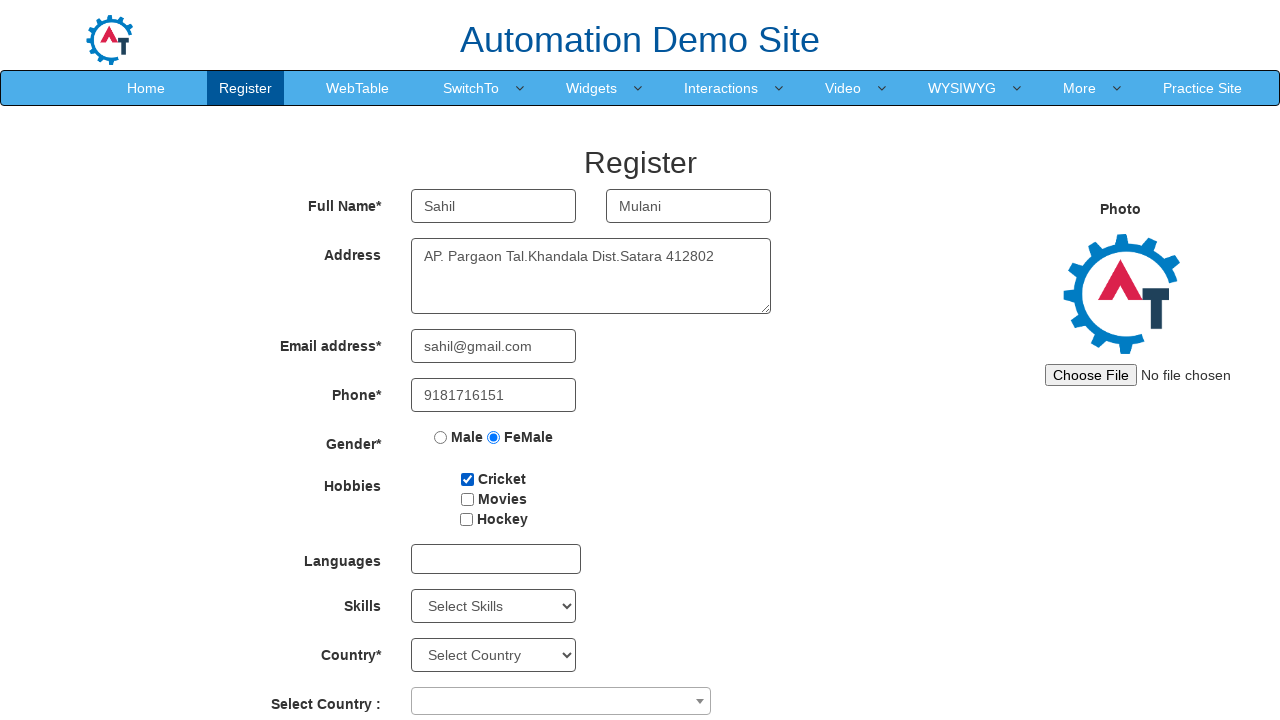

Selected 'Movies' hobby at (467, 499) on #checkbox2
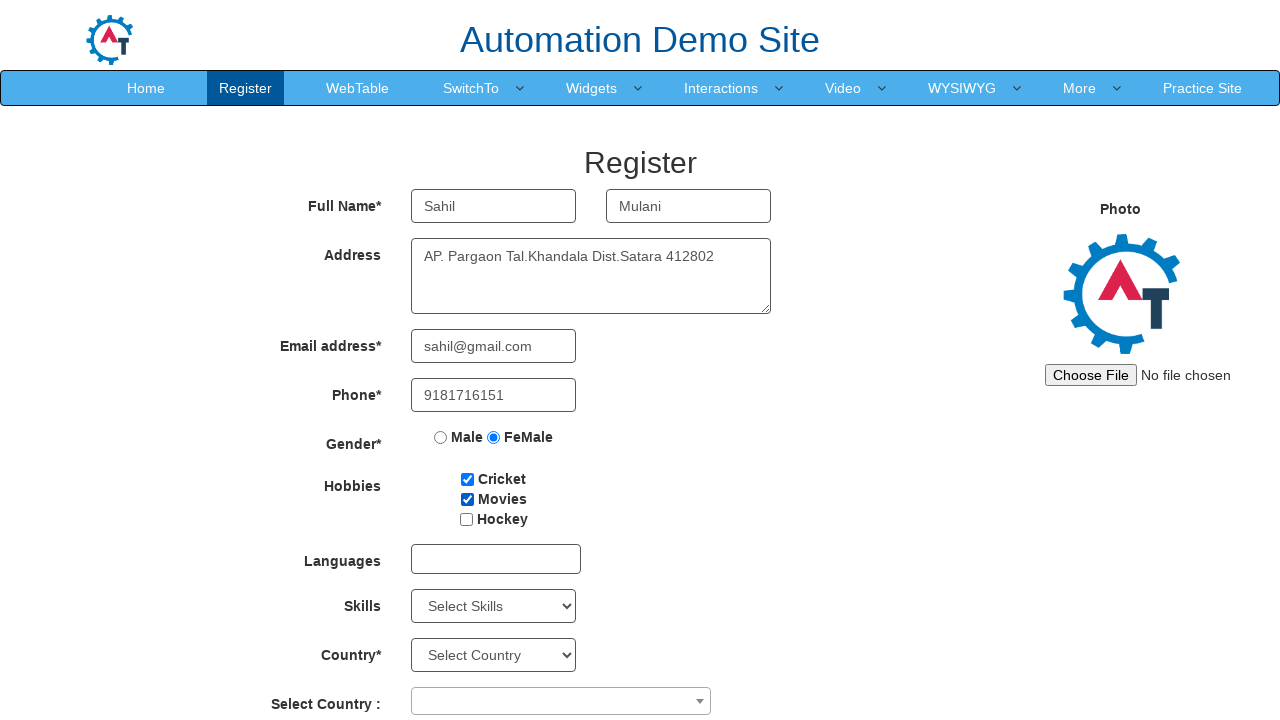

Selected 'Hockey' hobby at (466, 519) on #checkbox3
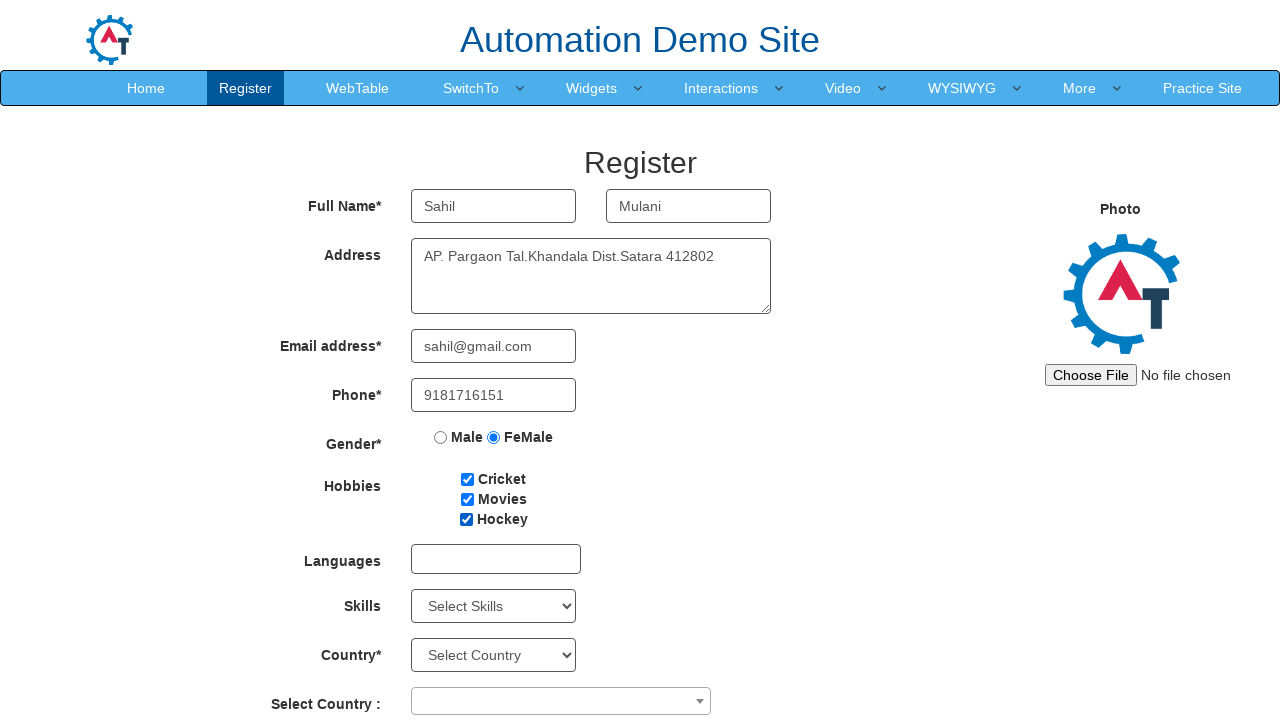

Selected 'Maya' from skills dropdown on #Skills
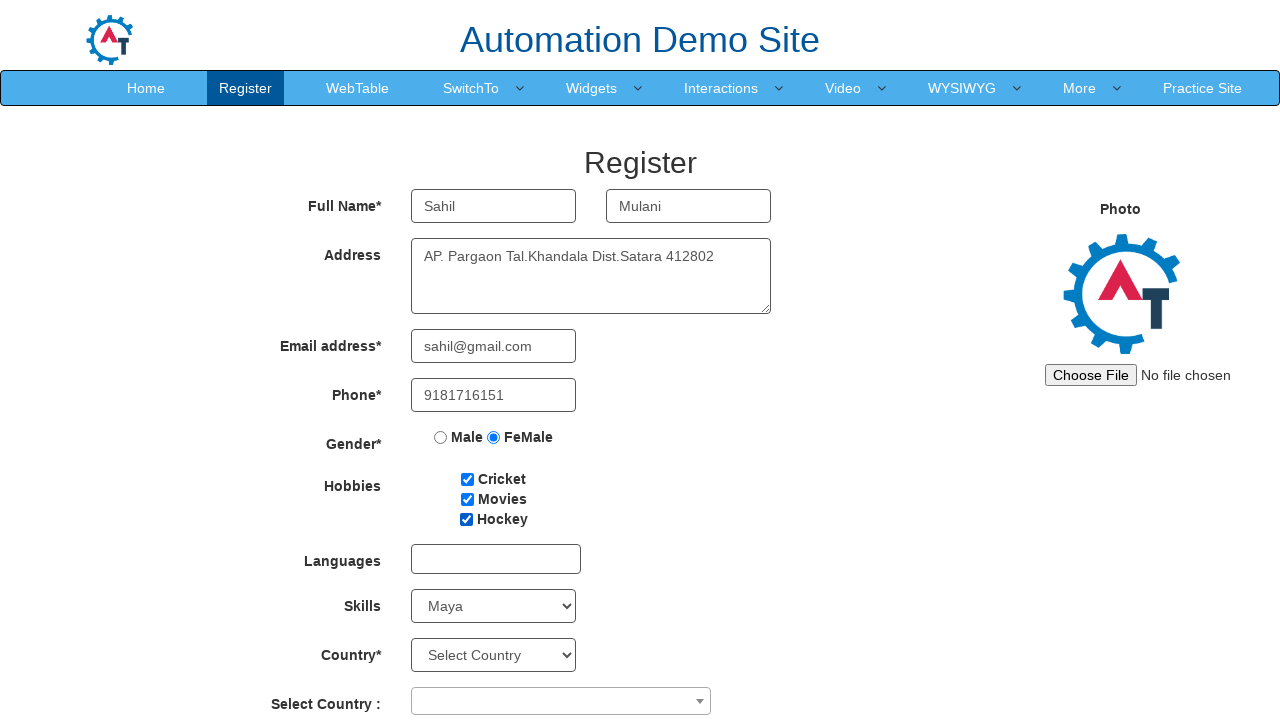

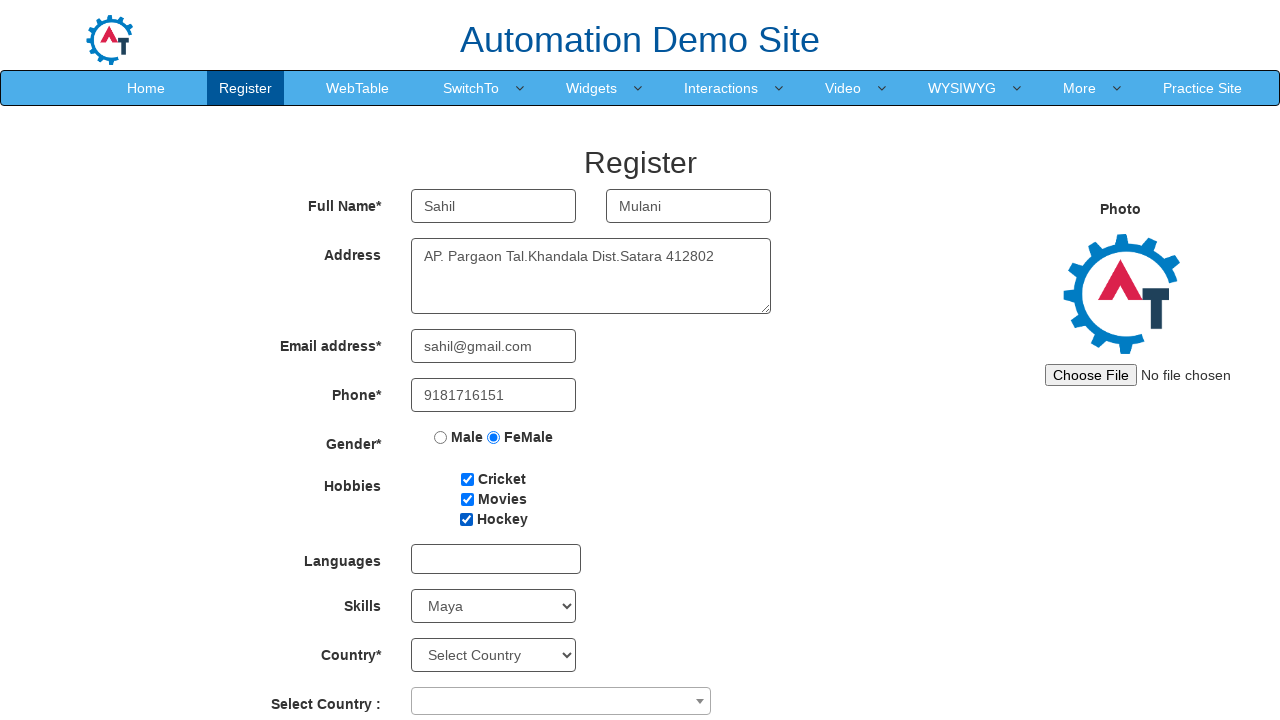